Tests the jQuery UI datepicker widget by selecting a specific date (November 22, 2020) using the dropdown month and year selectors within an iframe

Starting URL: https://jqueryui.com/datepicker/#dropdown-month-year

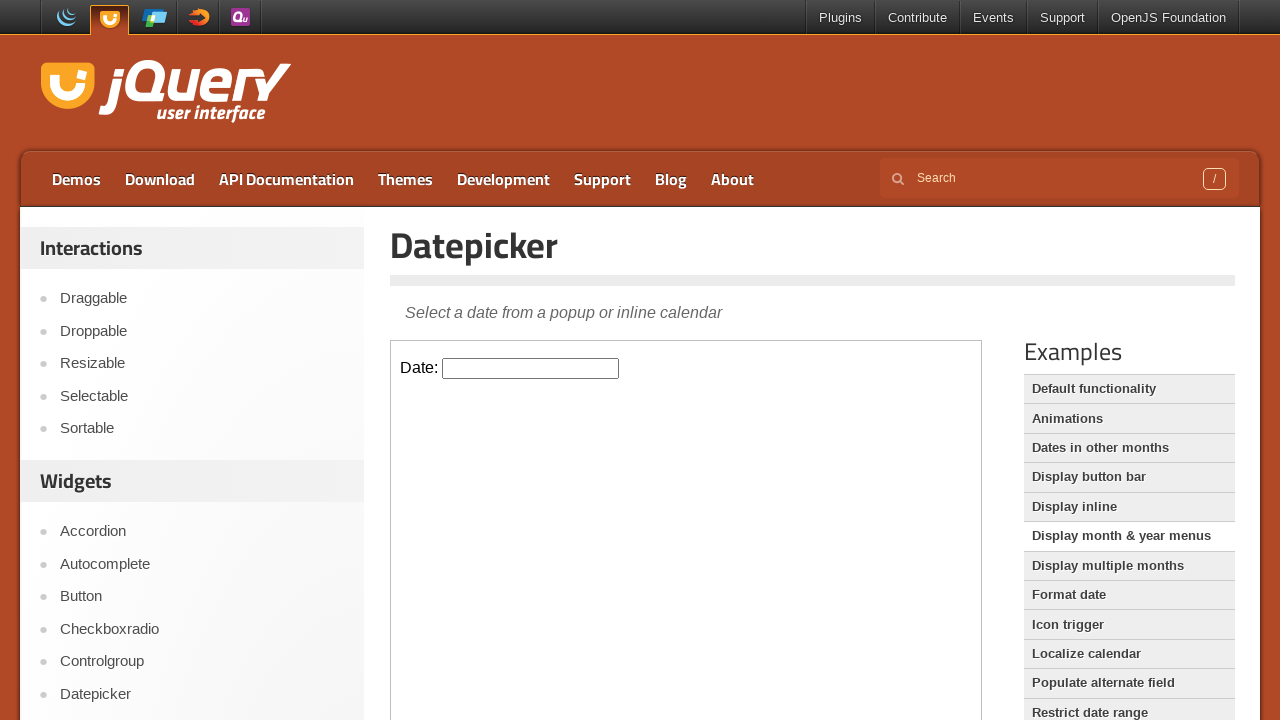

Located the iframe containing the datepicker widget
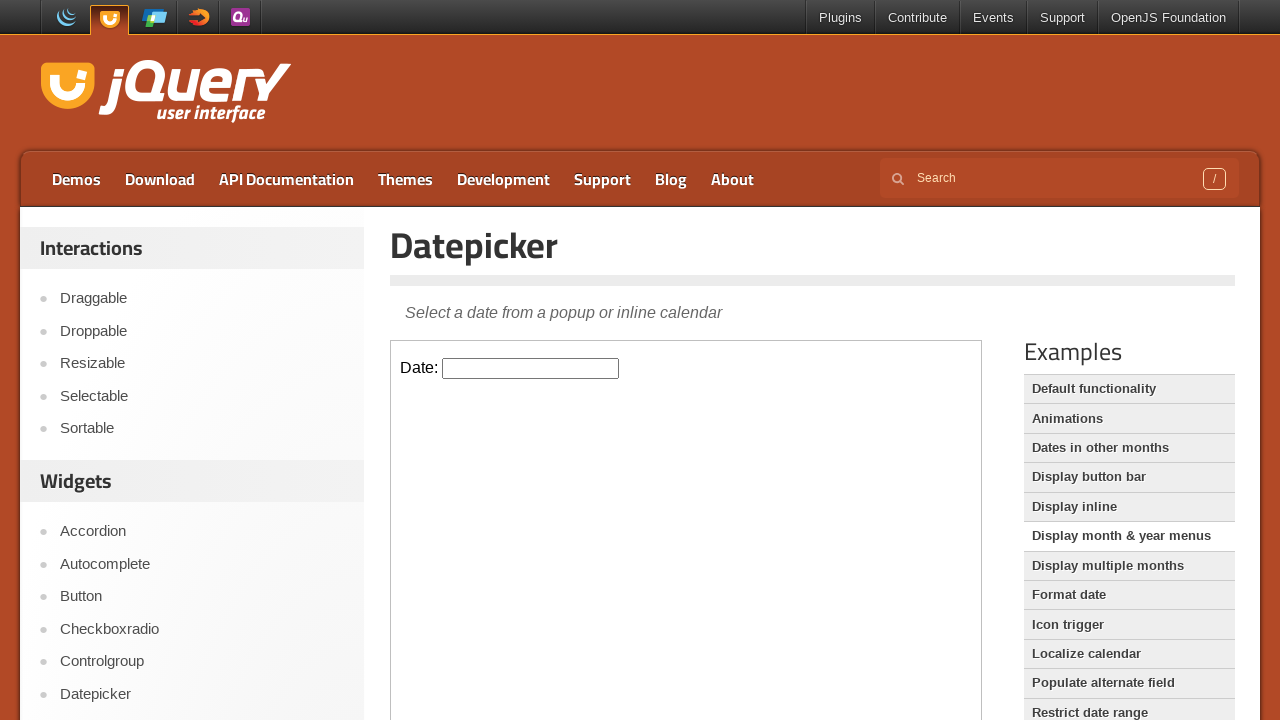

Clicked on the datepicker input to open the calendar at (531, 368) on iframe >> nth=0 >> internal:control=enter-frame >> #datepicker
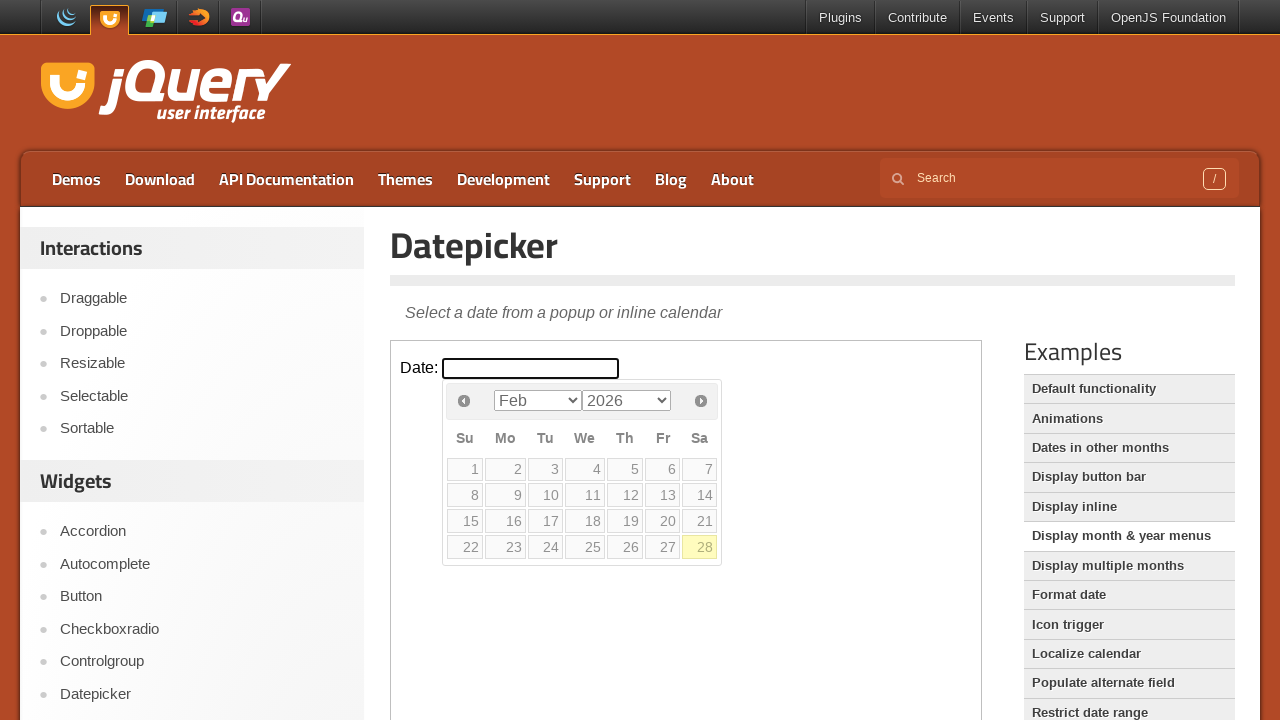

Selected year 2020 from the year dropdown on iframe >> nth=0 >> internal:control=enter-frame >> select.ui-datepicker-year
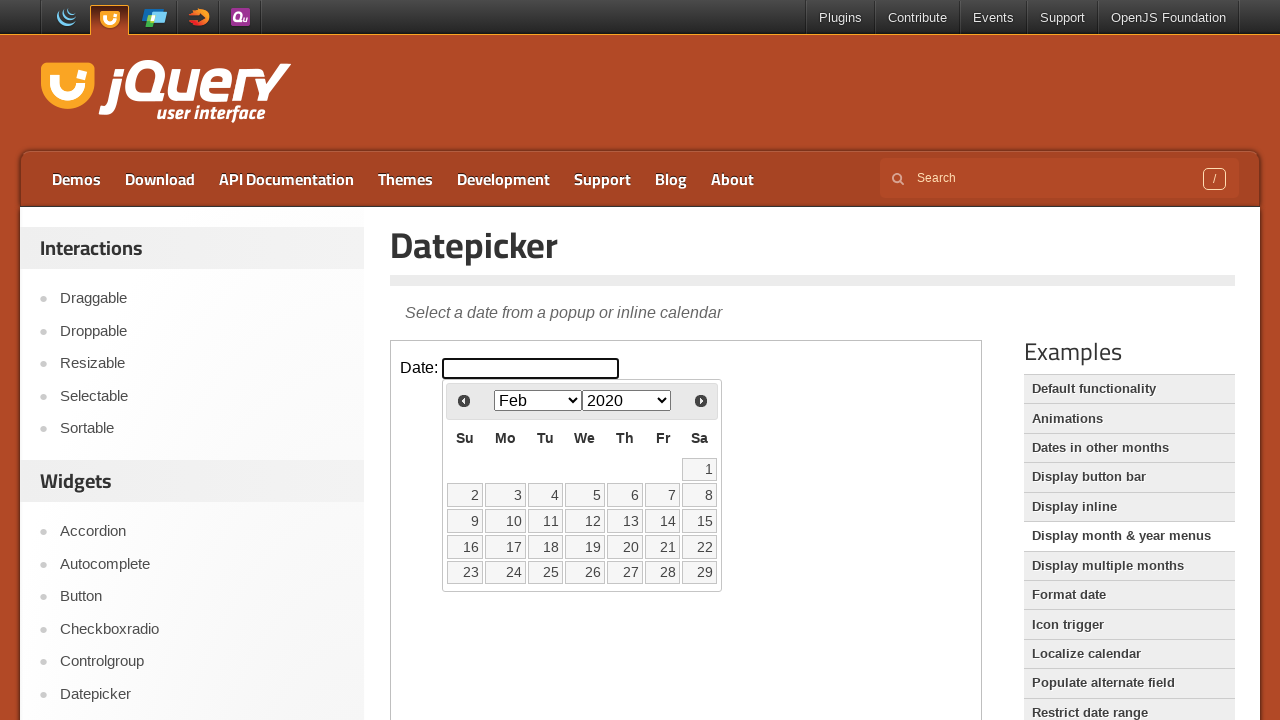

Selected month 11 (November, 0-indexed) from the month dropdown on iframe >> nth=0 >> internal:control=enter-frame >> select.ui-datepicker-month
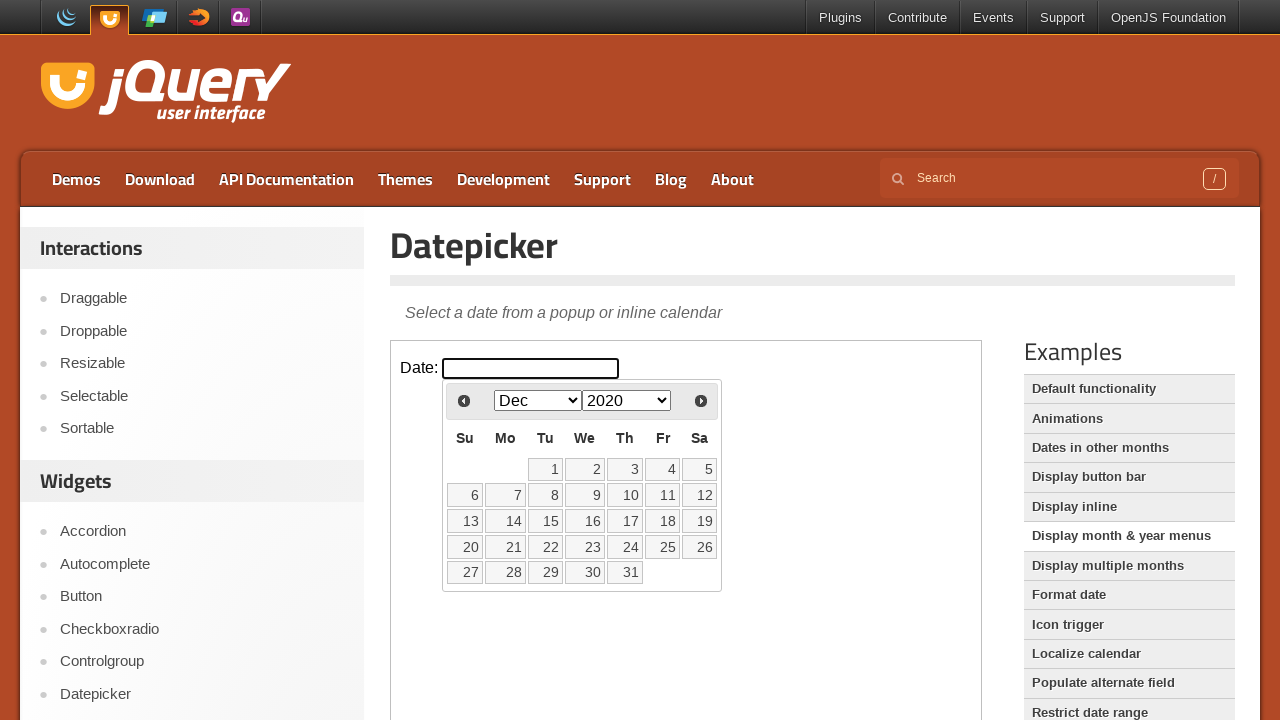

Clicked on day 22 to select November 22, 2020 at (545, 547) on iframe >> nth=0 >> internal:control=enter-frame >> xpath=//*[@id='ui-datepicker-
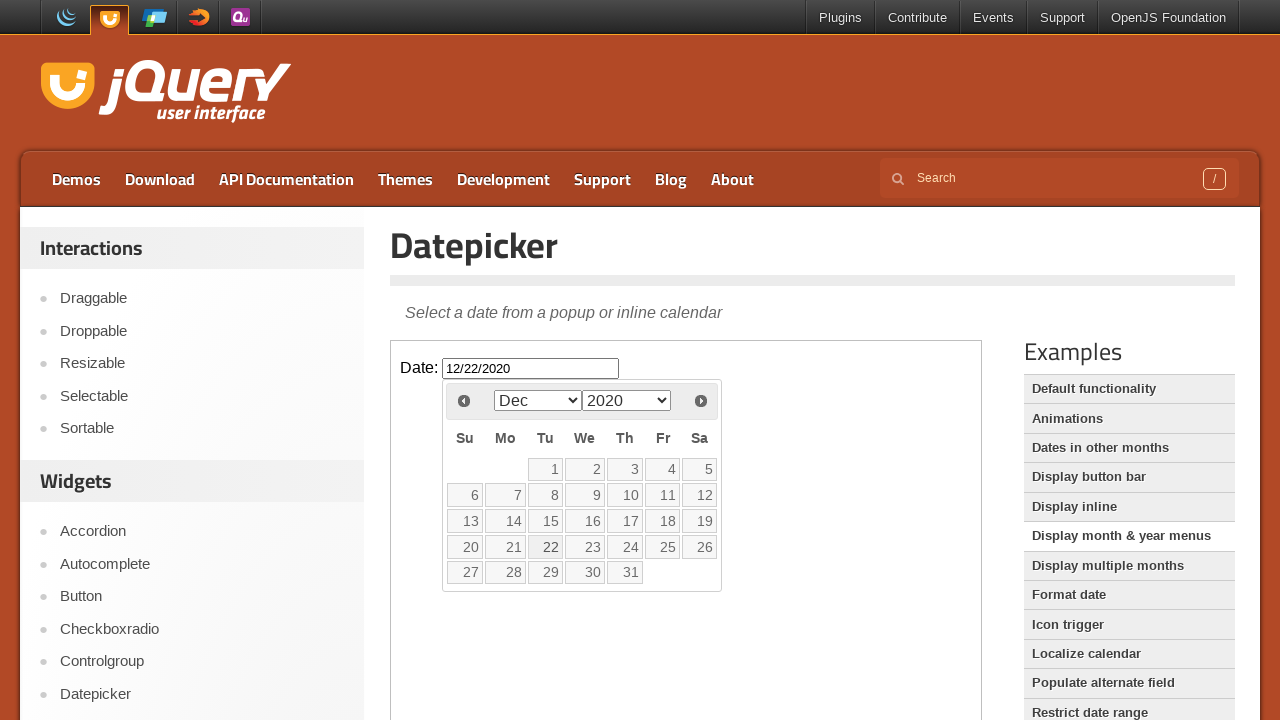

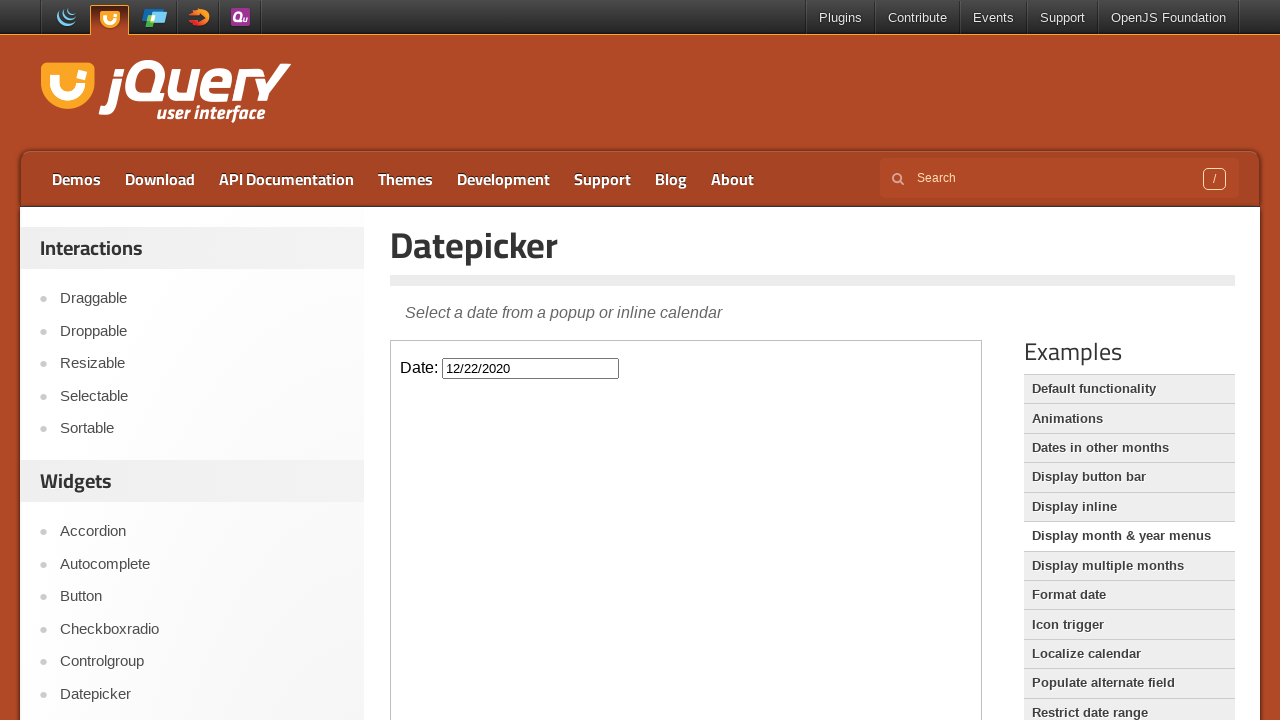